Tests registration form submission by filling out all required fields and verifying the success message

Starting URL: http://suninjuly.github.io/registration1.html

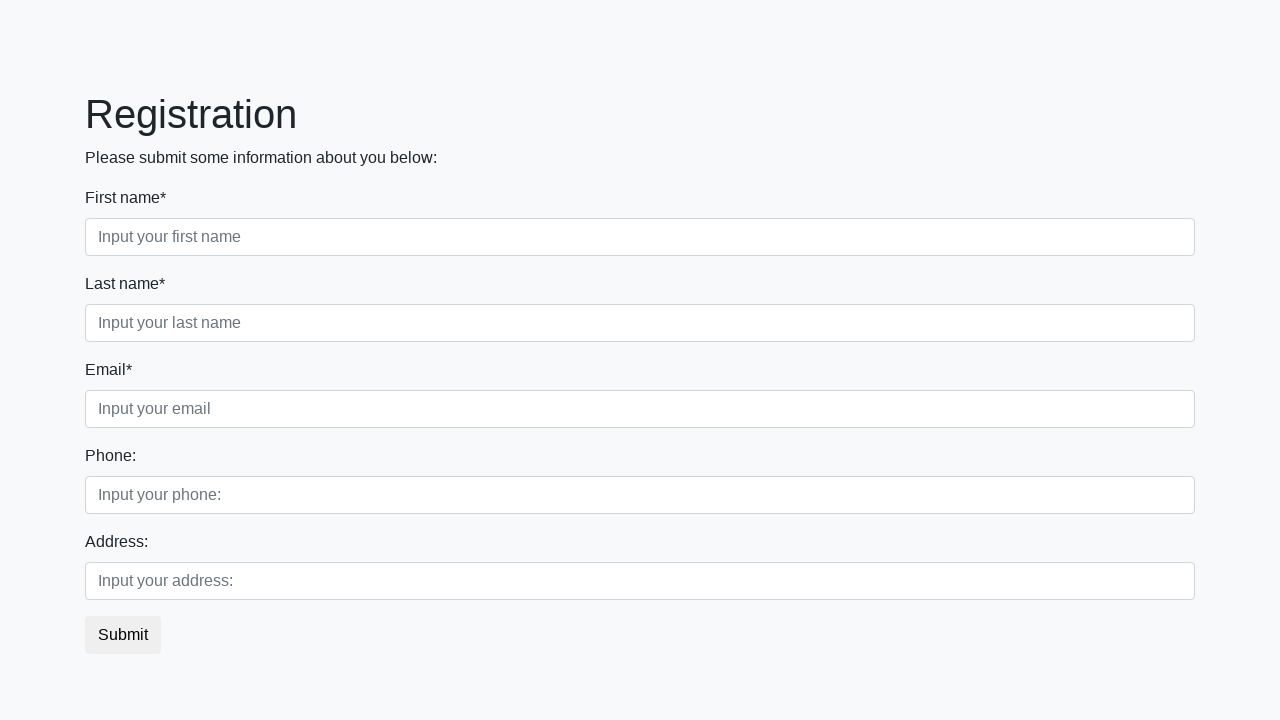

Filled first name field with 'Ivan' on div.first_block .first
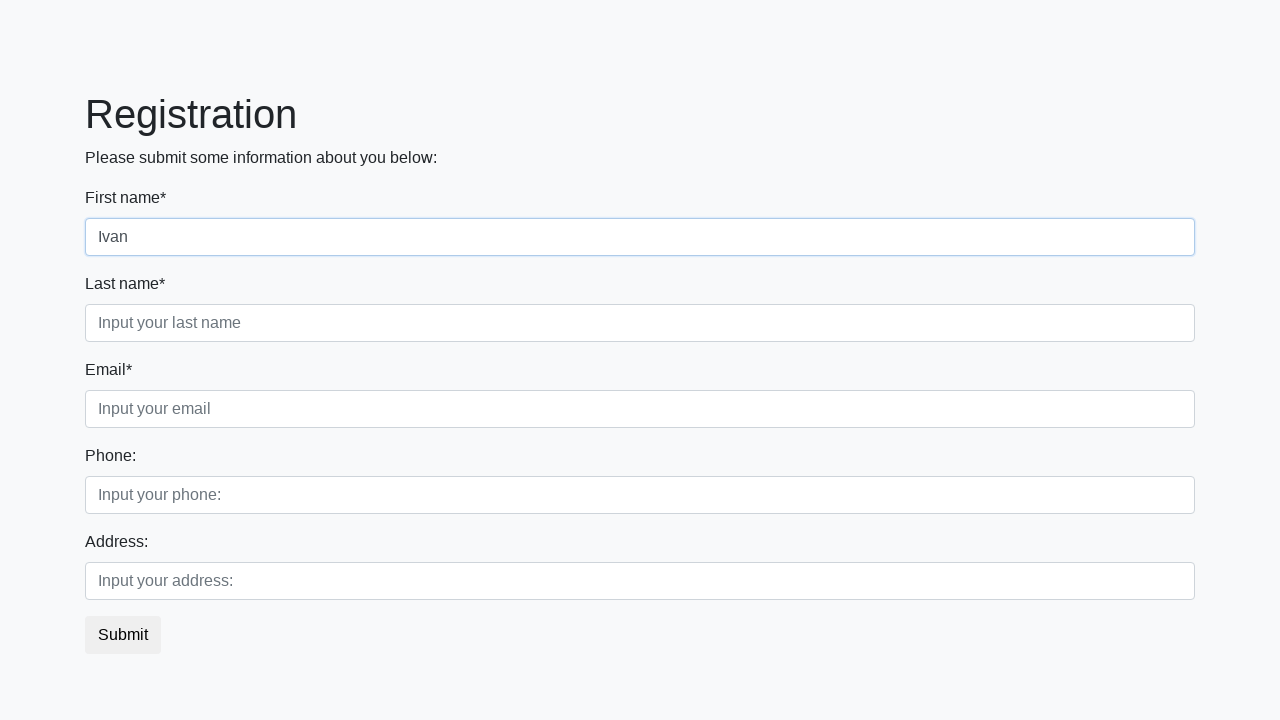

Filled last name field with 'Petrov' on div.first_block .second
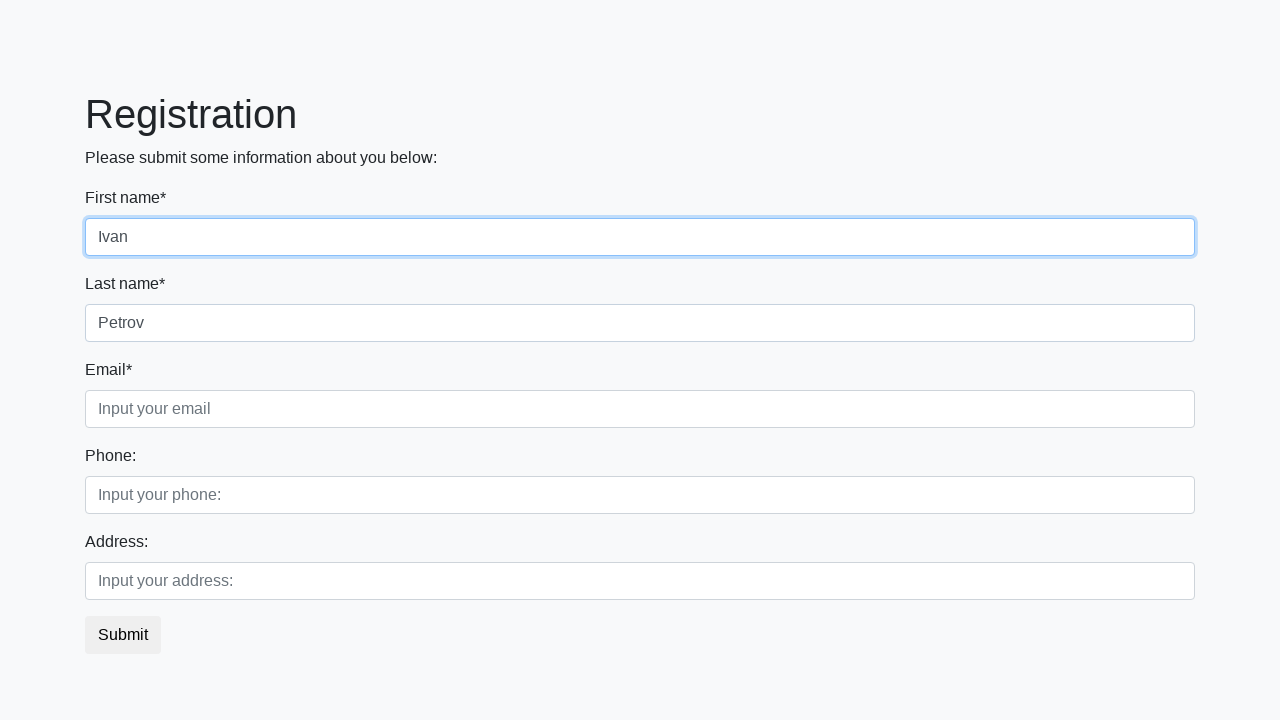

Filled email field with 'petrov@mail.ru' on div.first_block .third
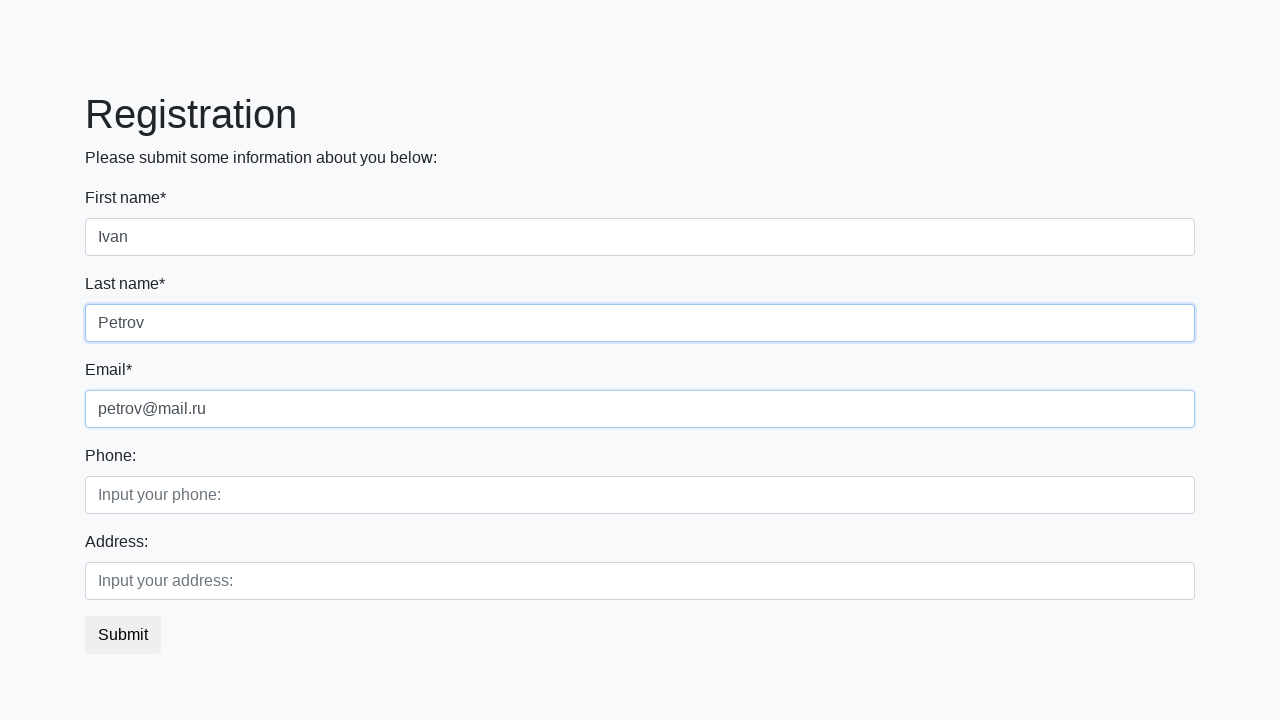

Filled phone number field with '1111' on div.second_block .first
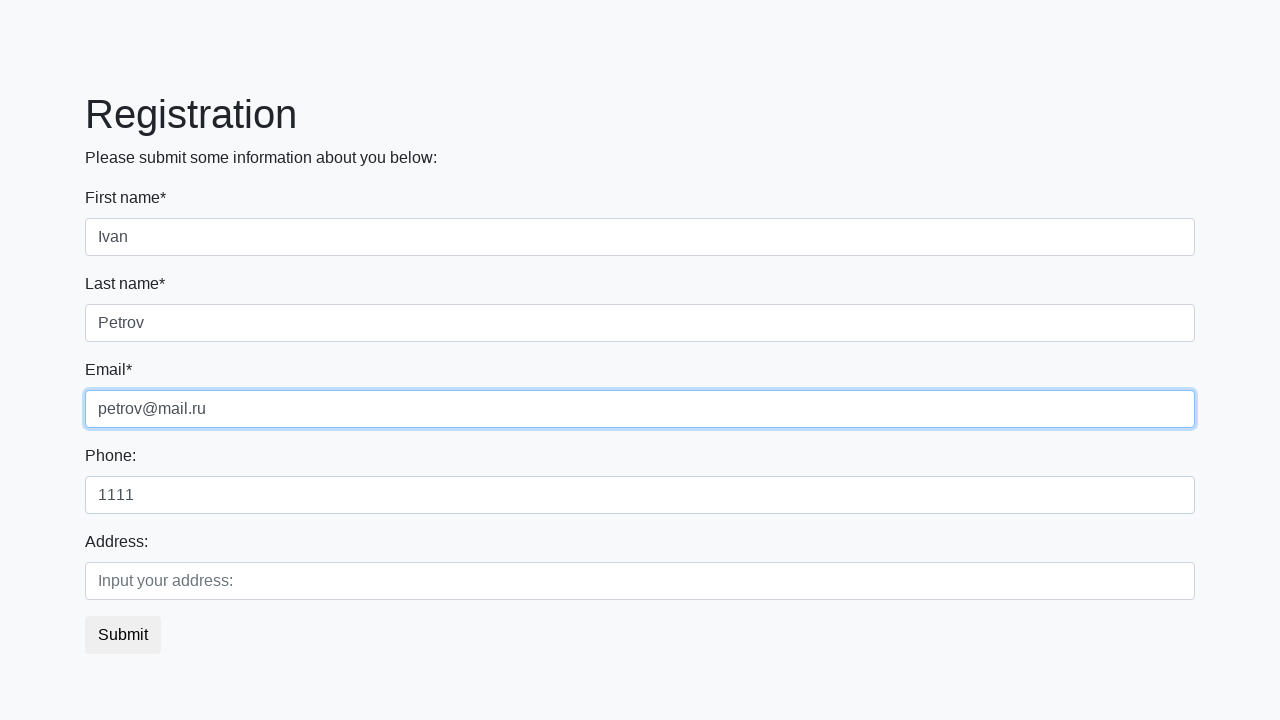

Filled address field with 'address' on div.second_block .second
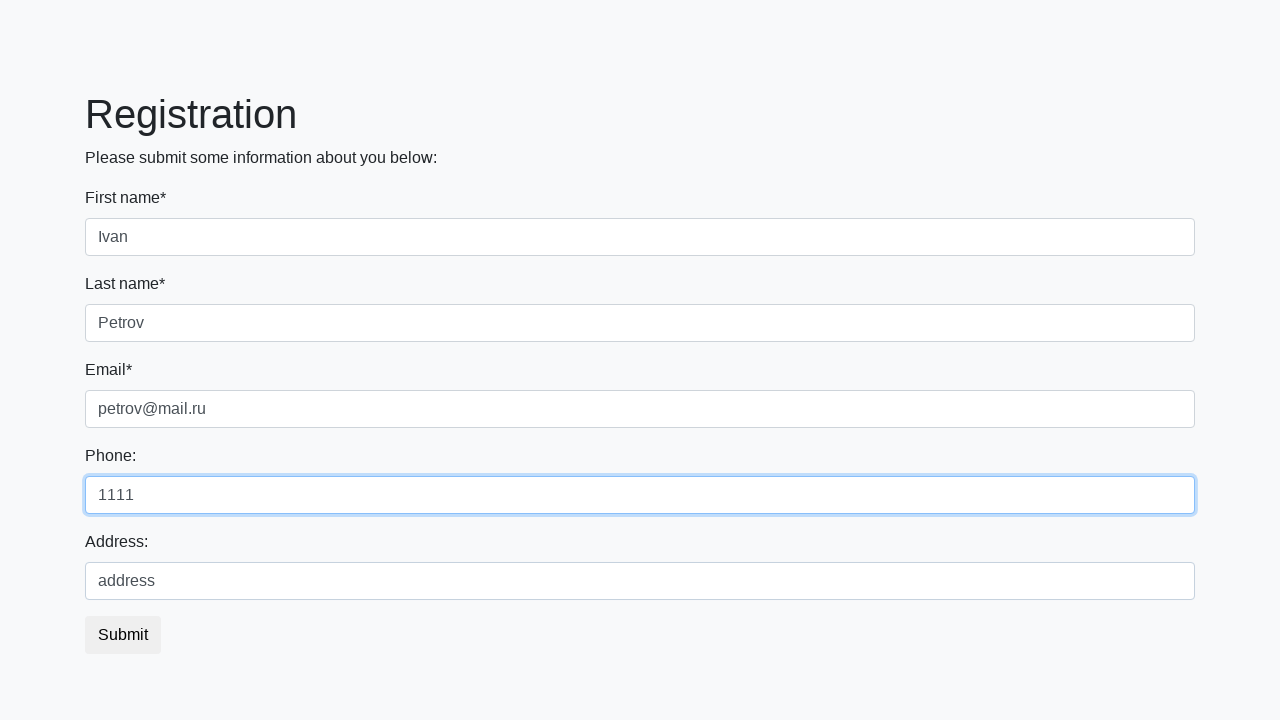

Clicked submit button to register at (123, 635) on button.btn
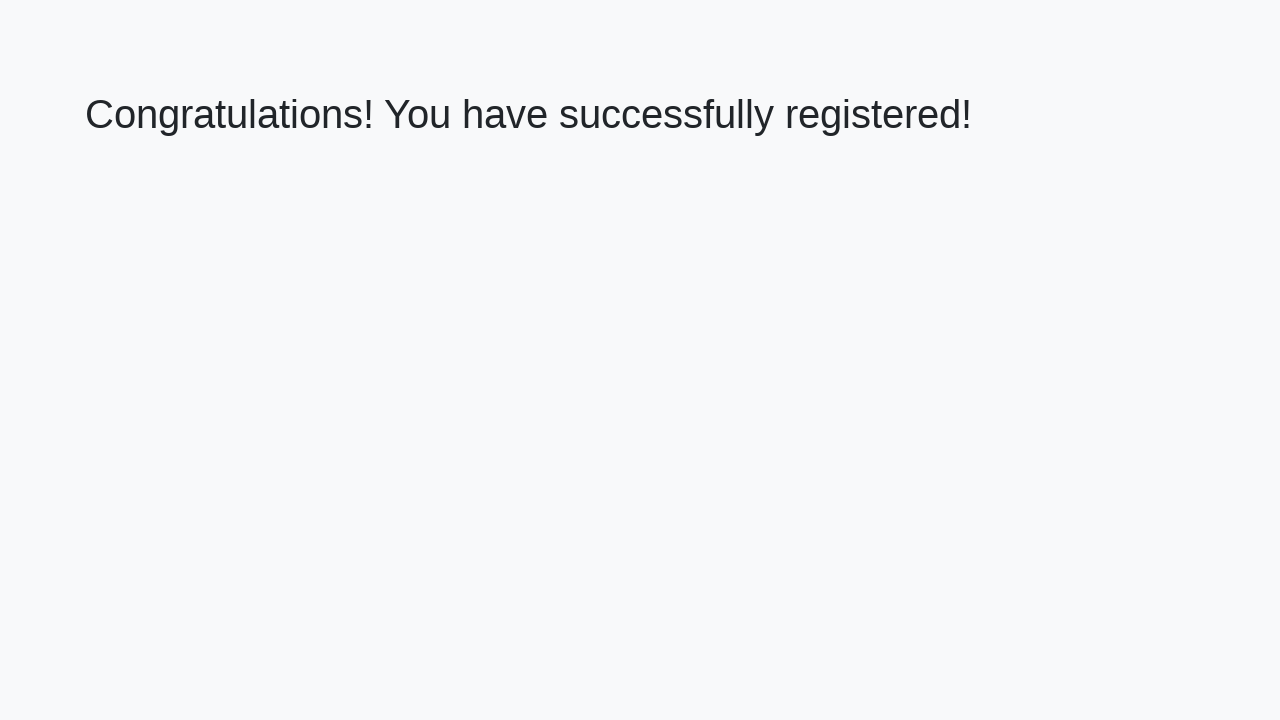

Success message heading loaded
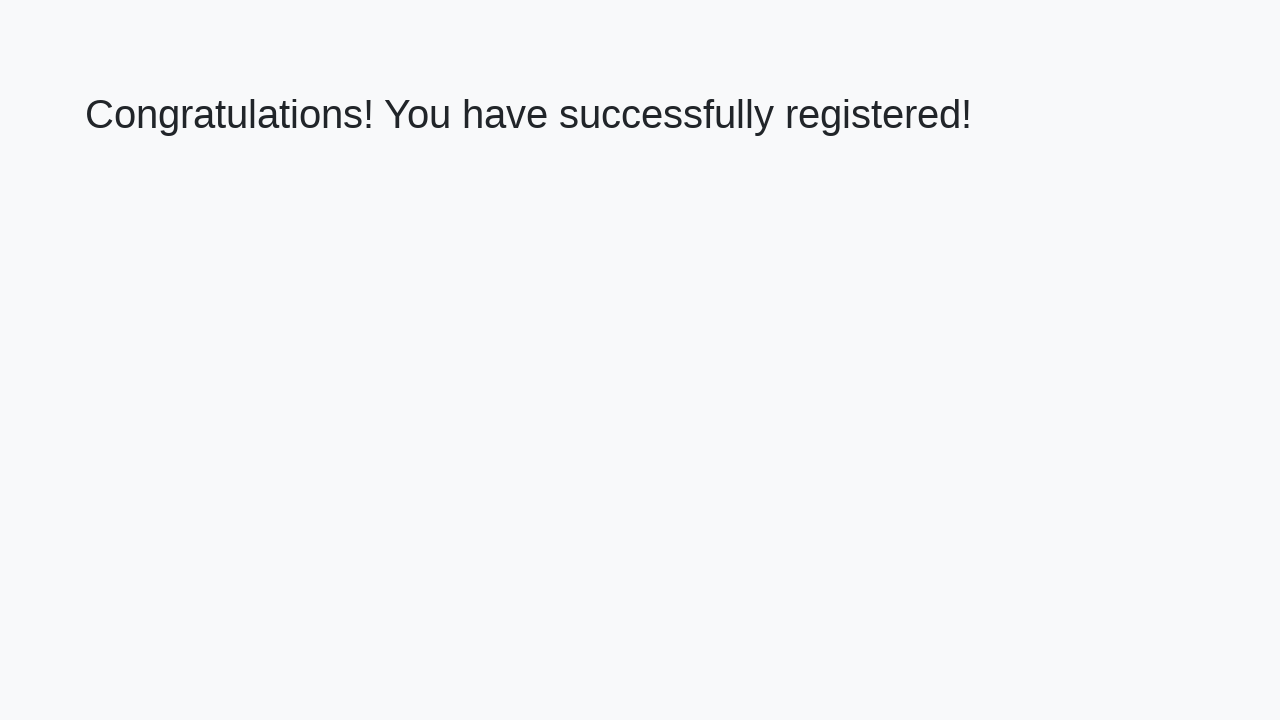

Retrieved success message text content
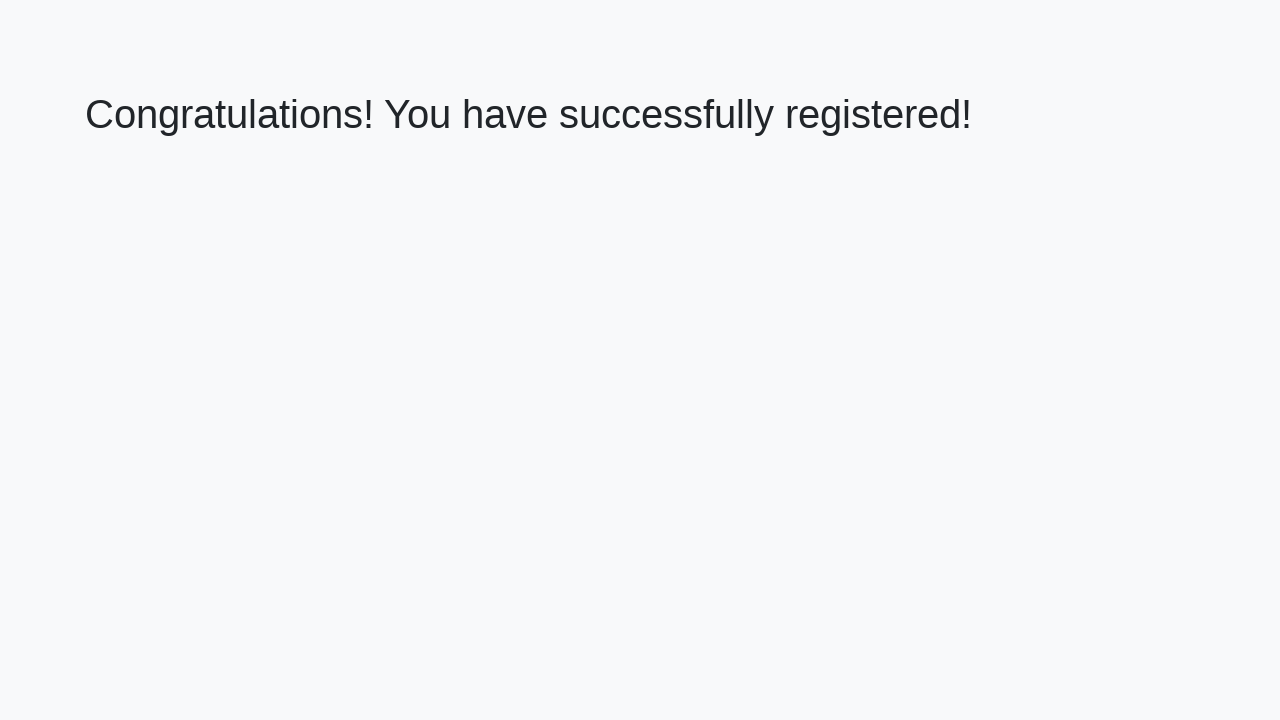

Verified success message matches expected text
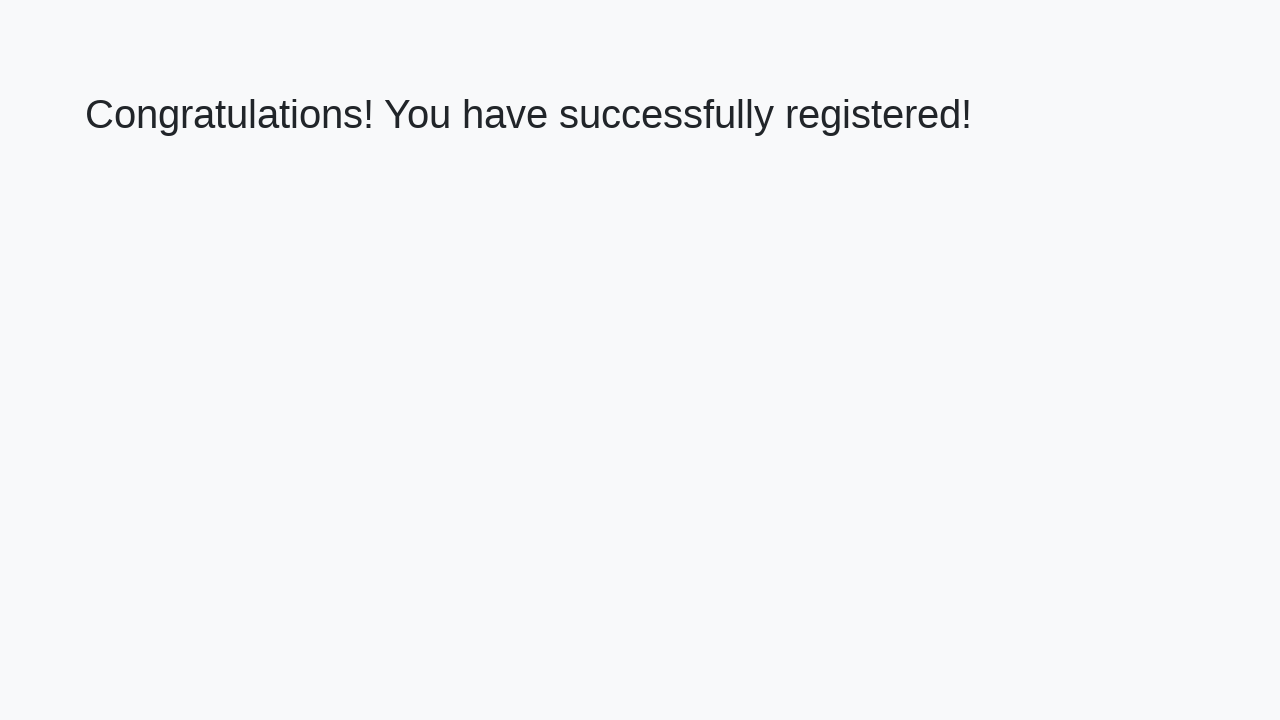

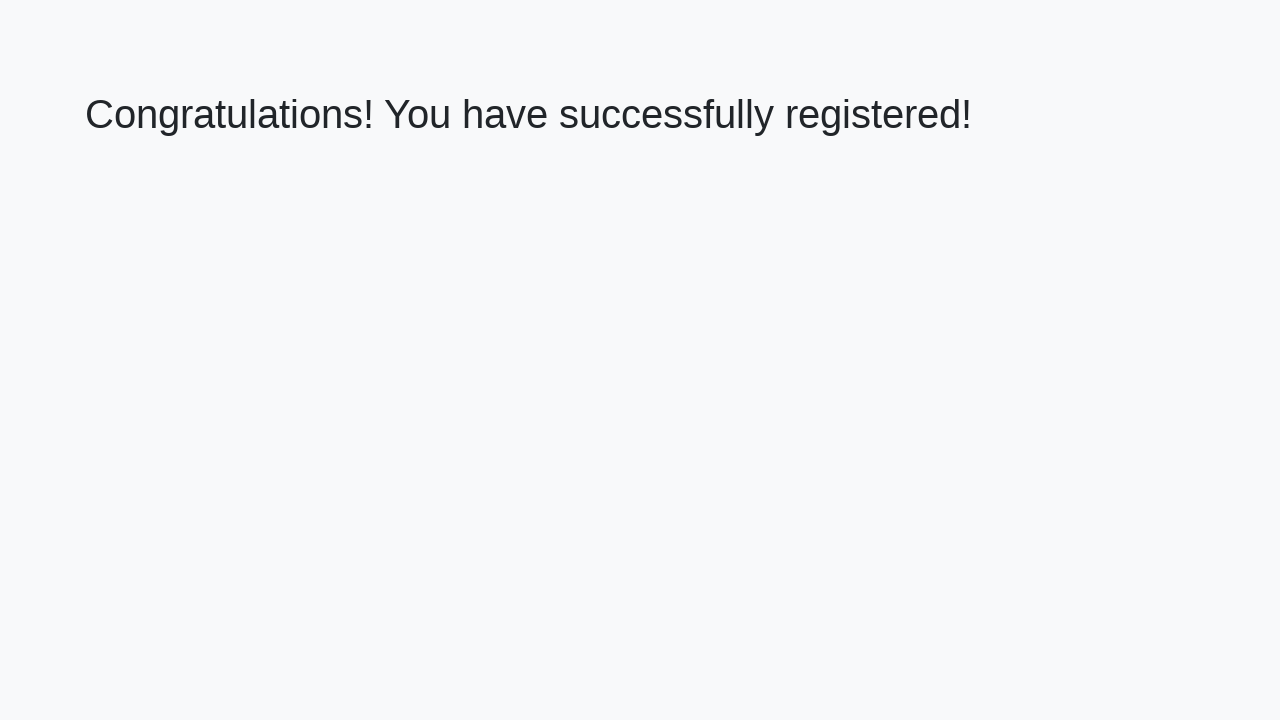